Navigates to Gmail homepage and verifies the page title equals "Gmail"

Starting URL: https://gmail.com

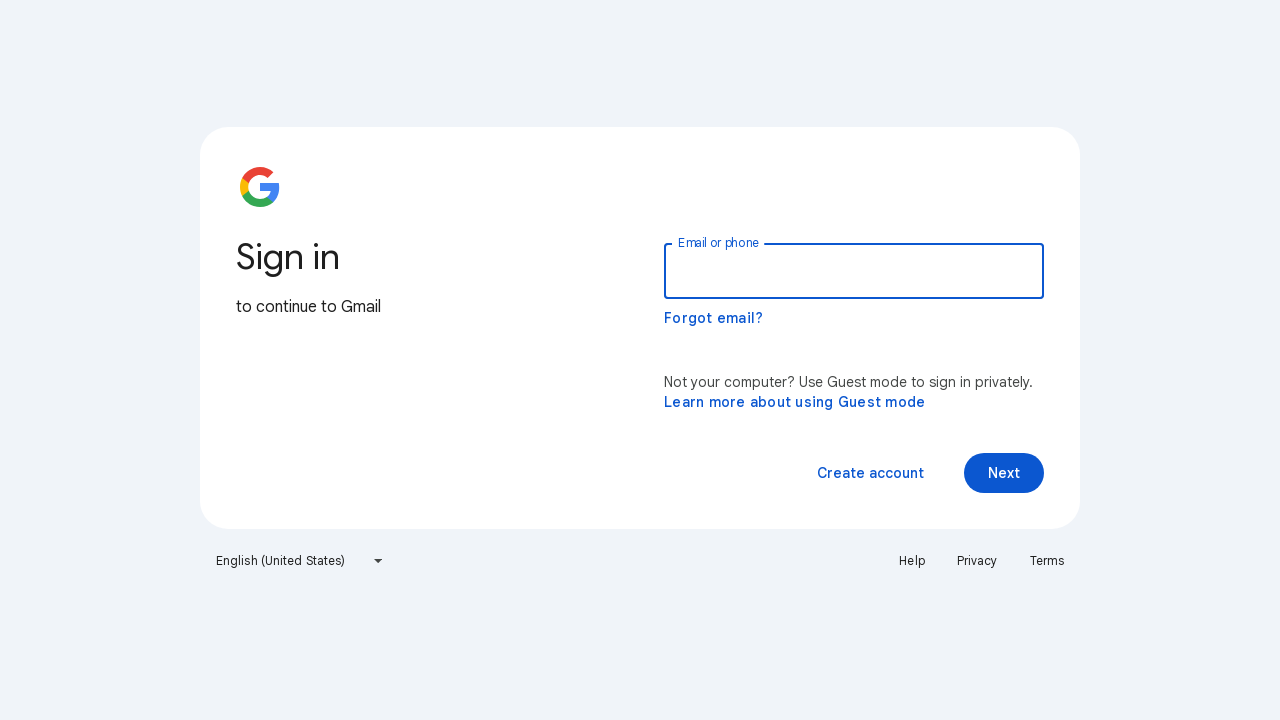

Set viewport size to 1920x1080
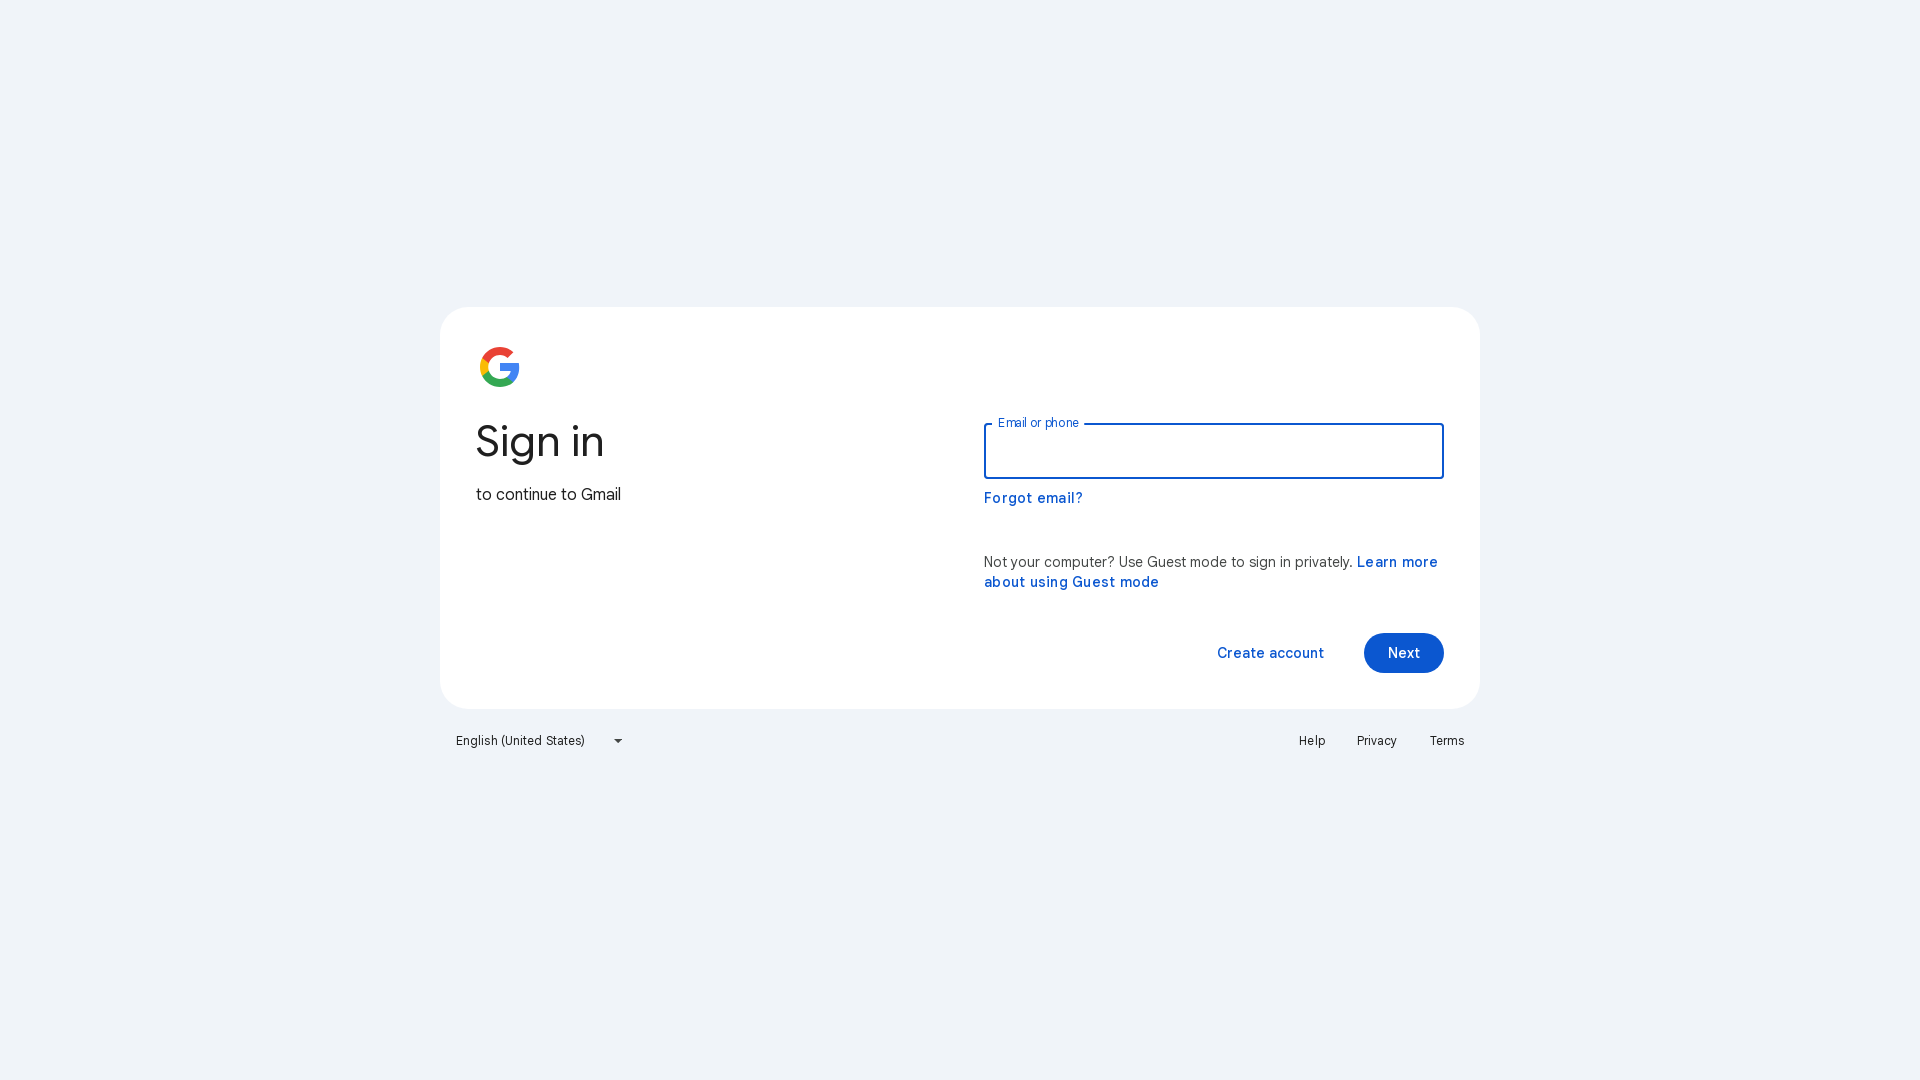

Retrieved page title
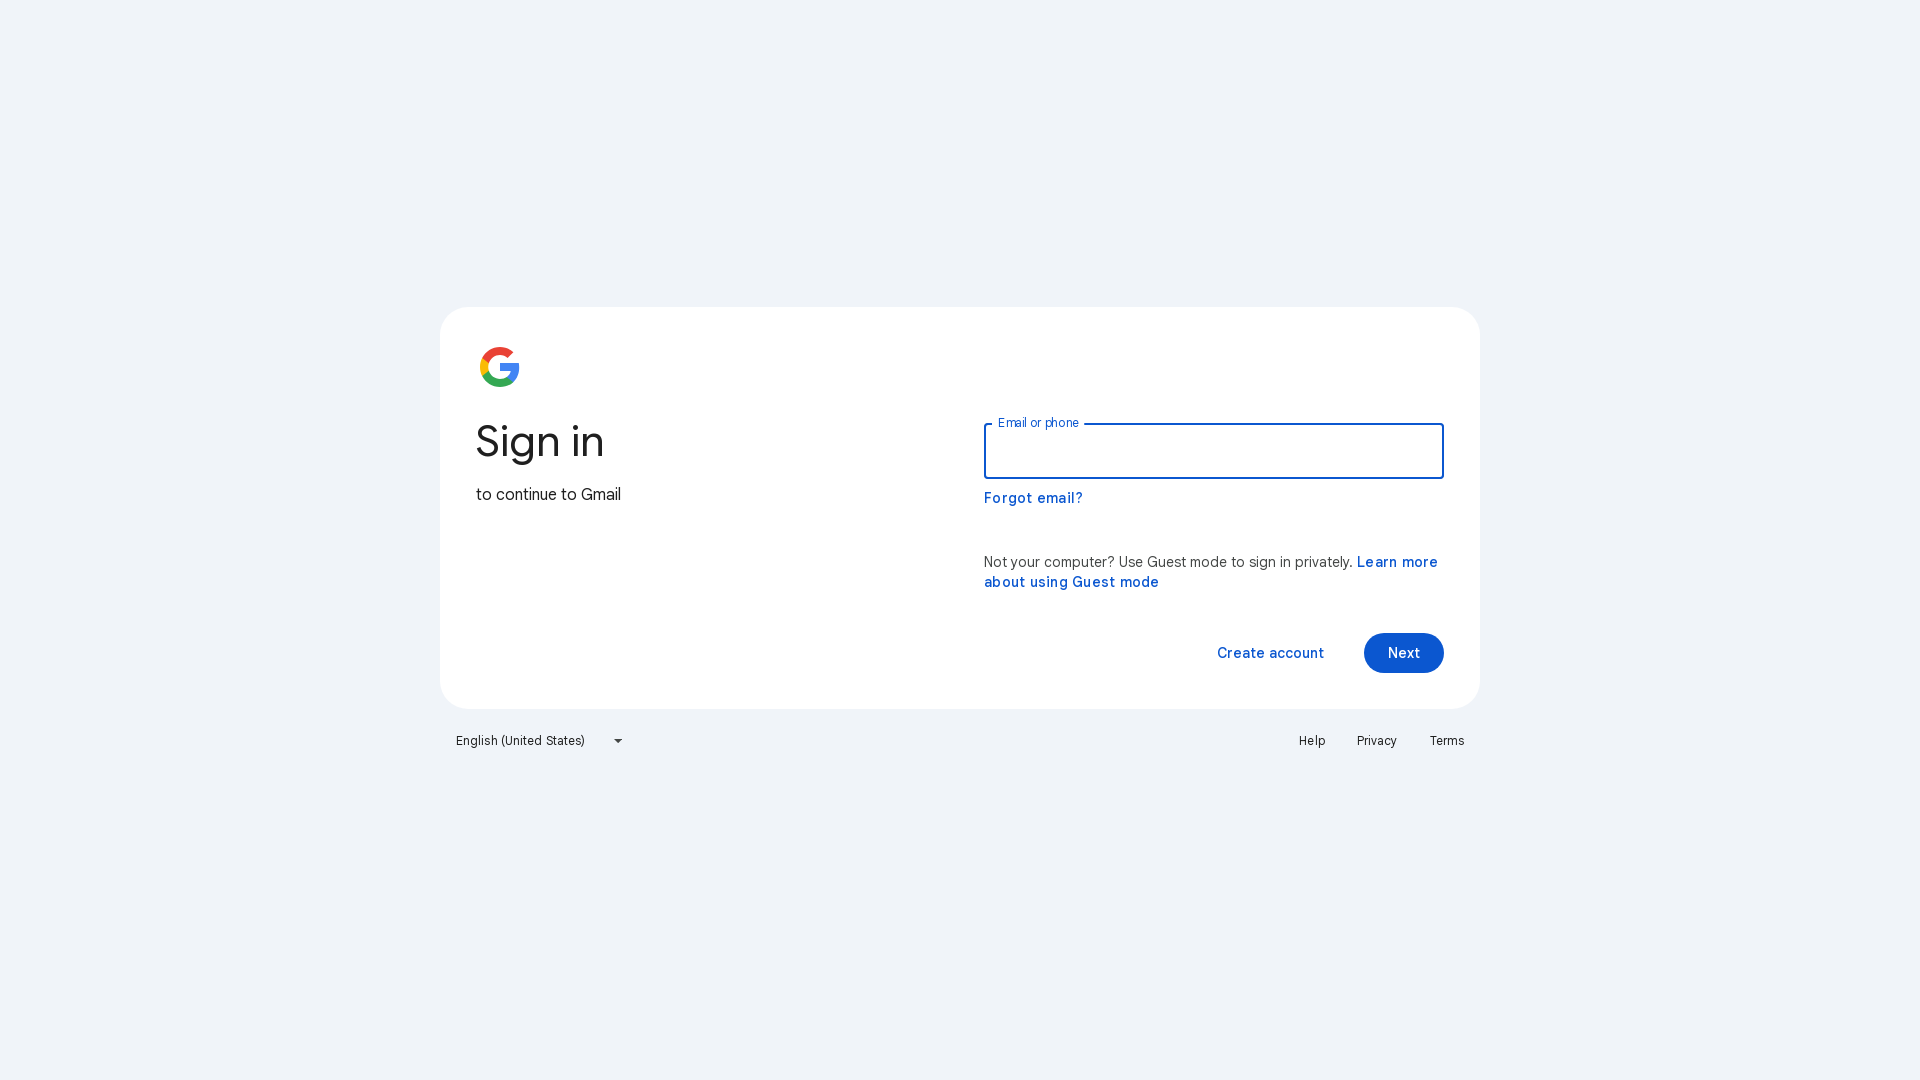

Verified page title equals 'Gmail'
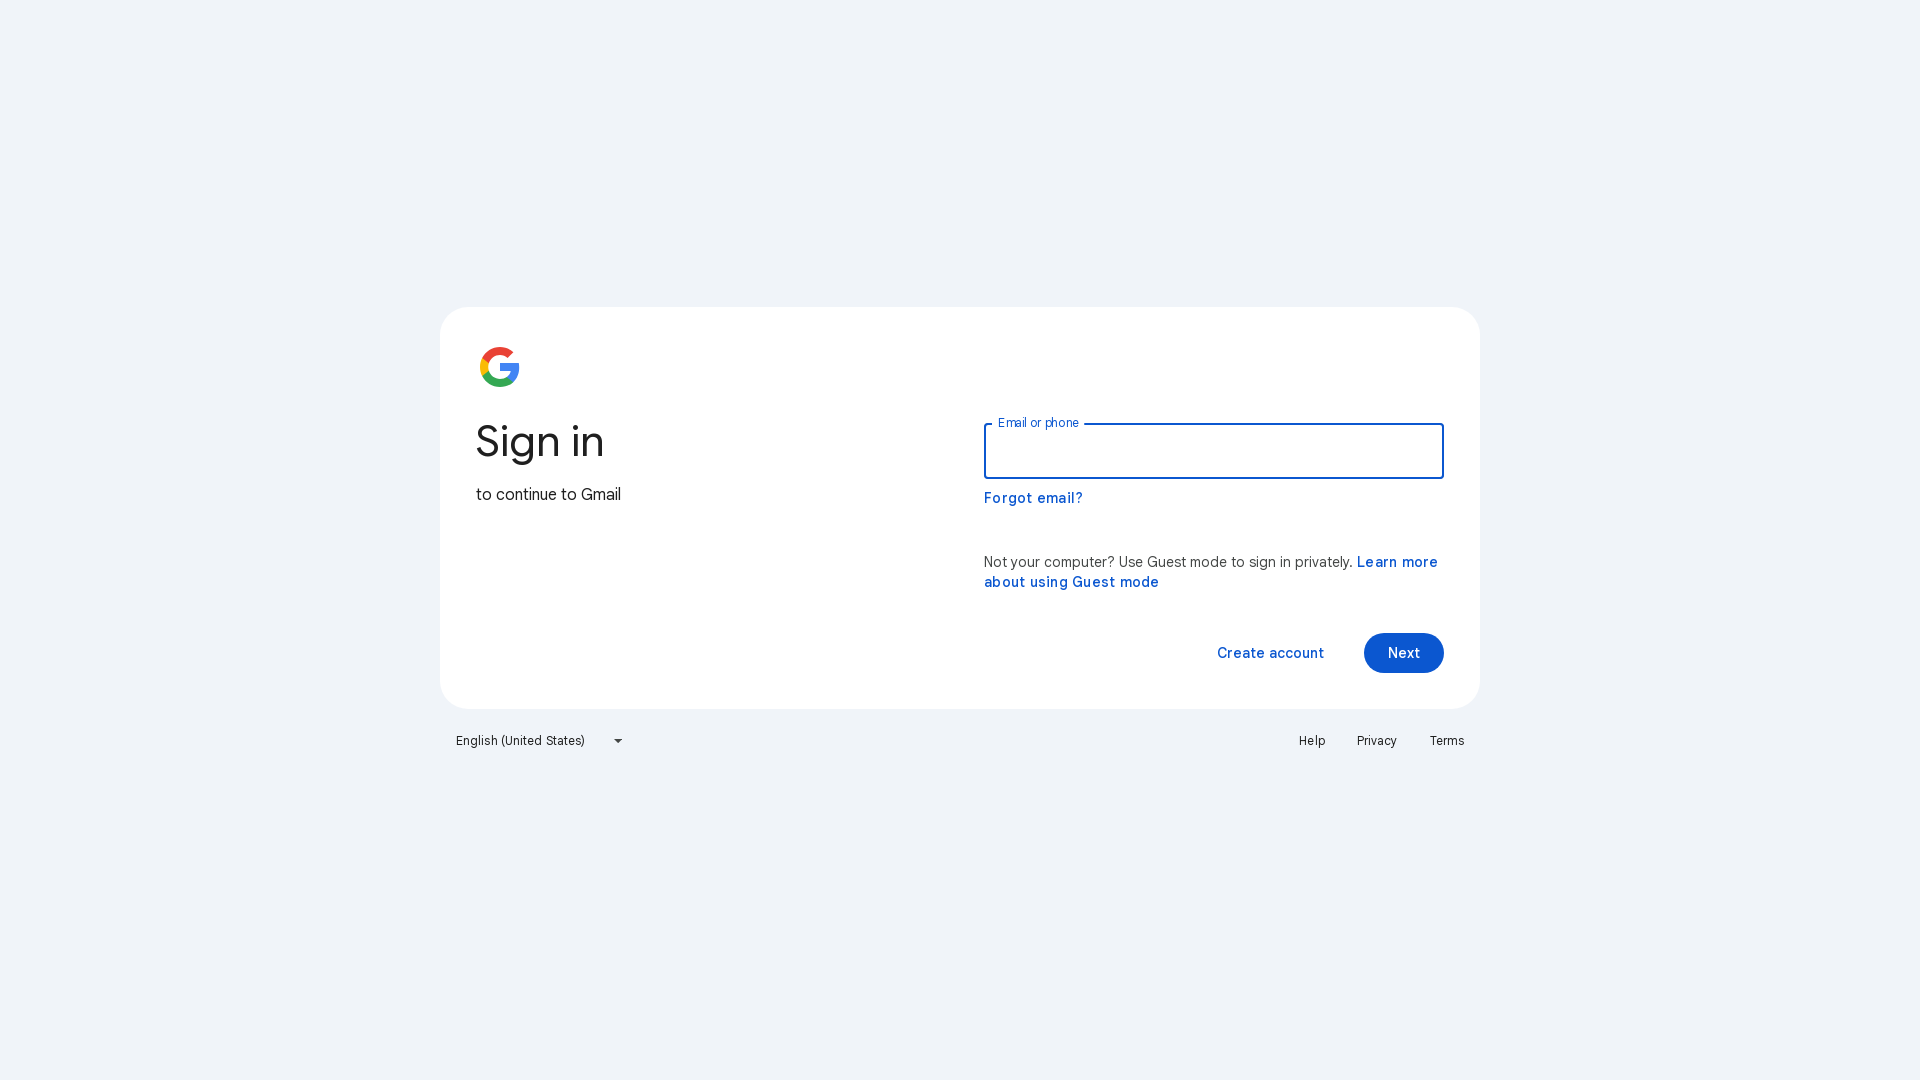

Waited for page to reach domcontentloaded state
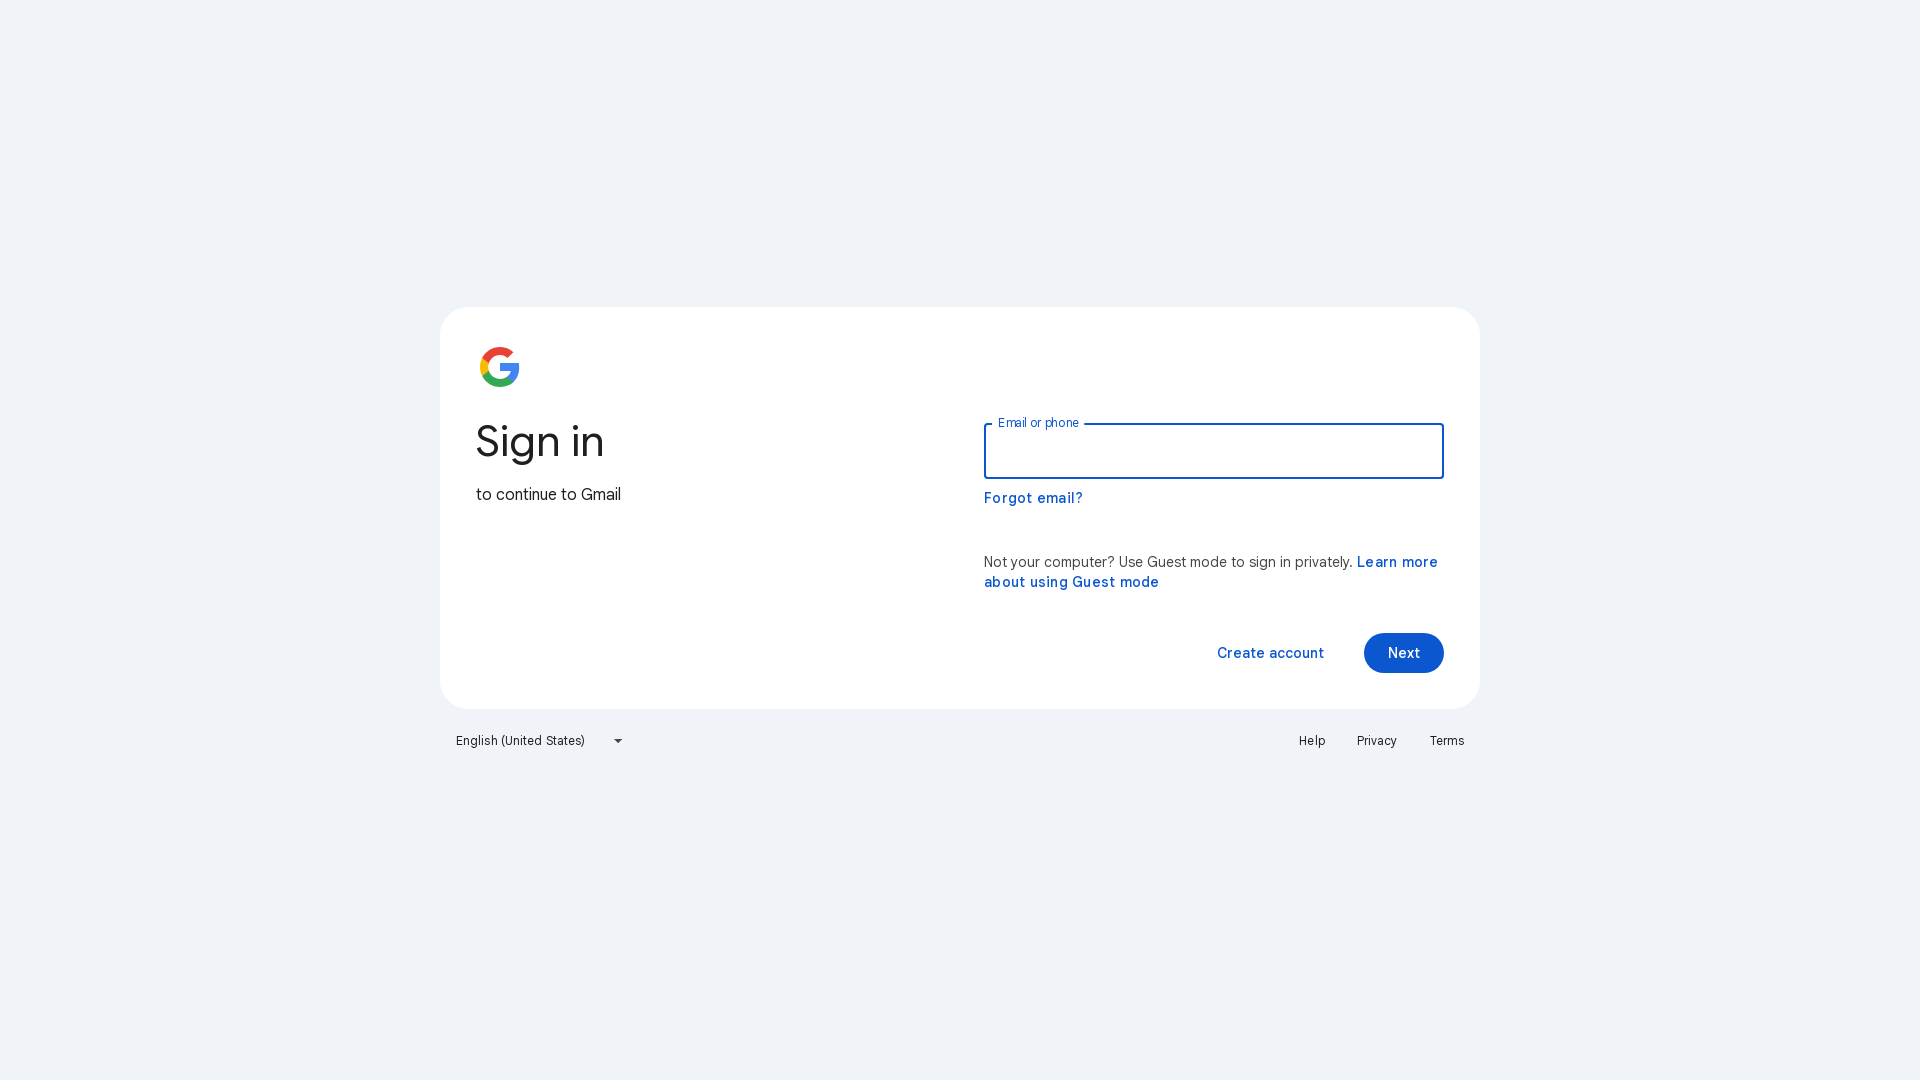

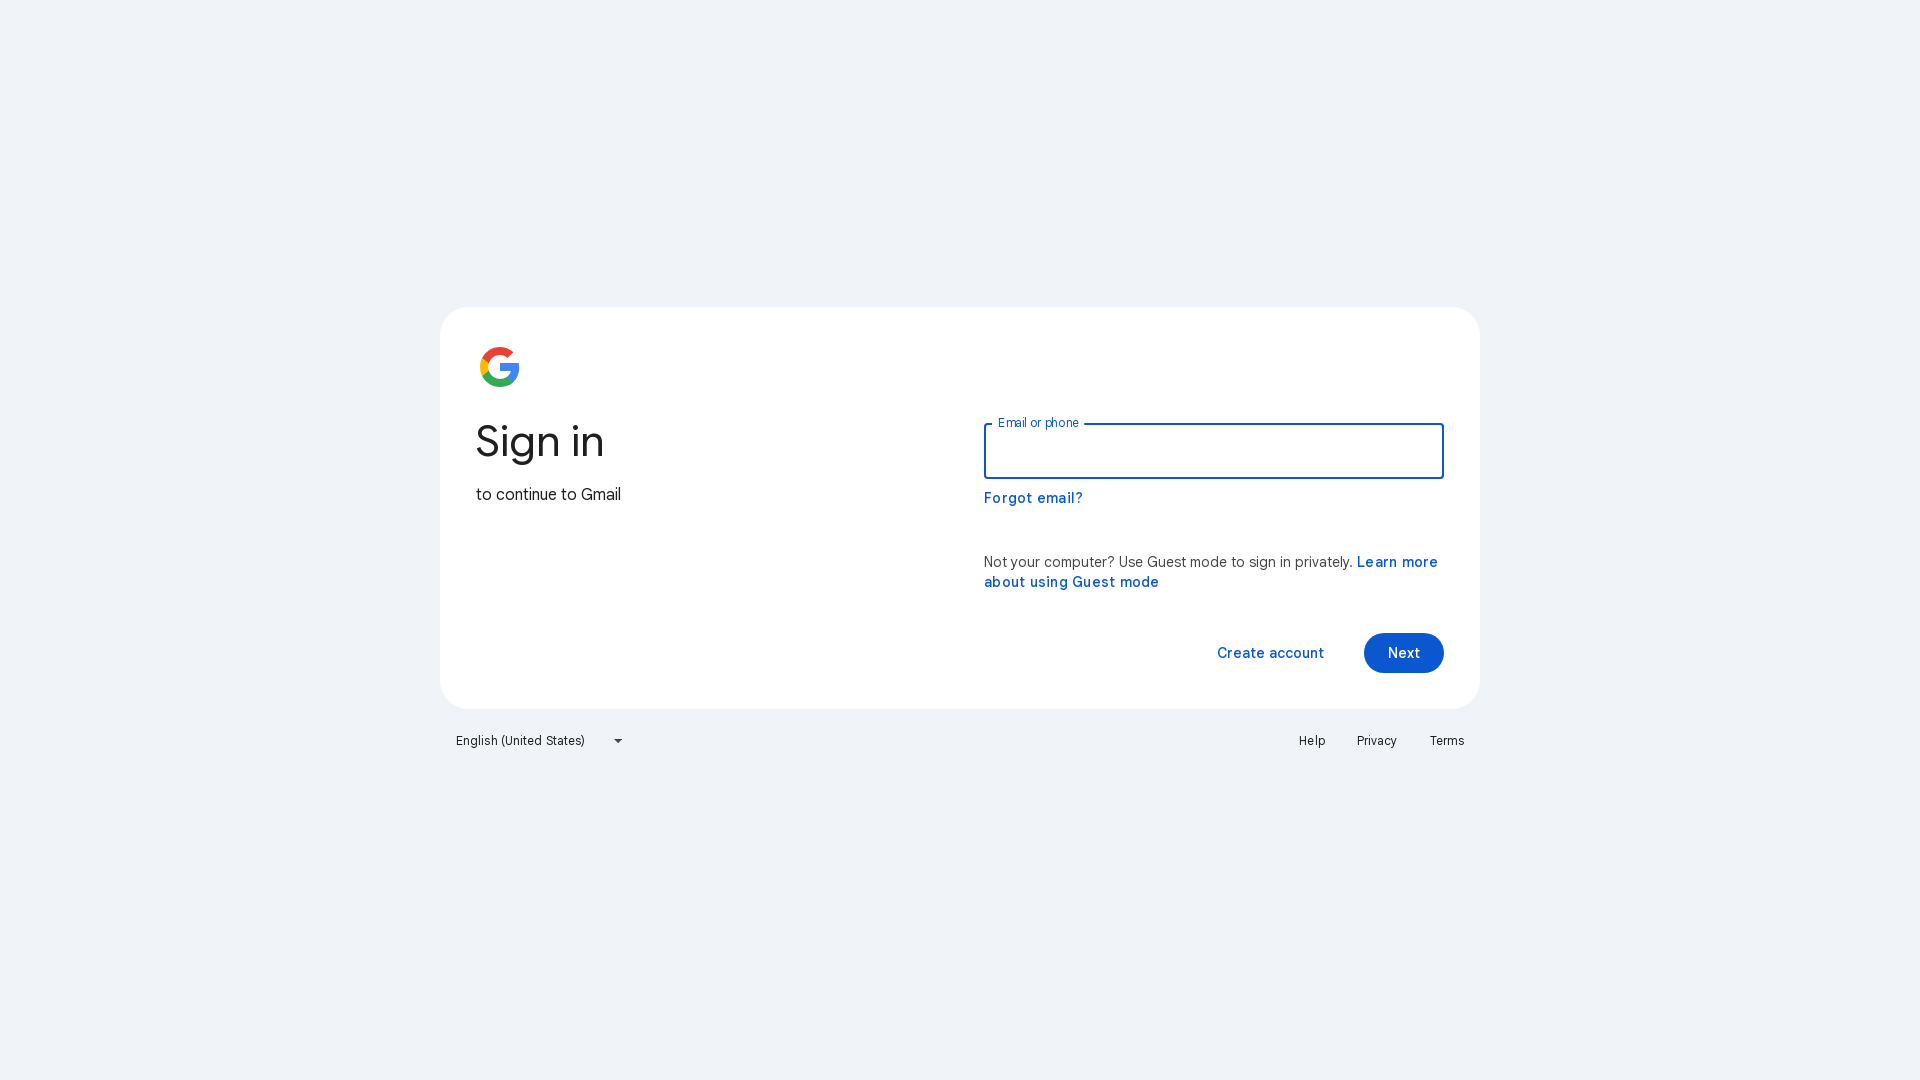